Navigates to the WebGL aquarium demo page to test WebGL rendering and takes a screenshot

Starting URL: https://webglsamples.org/aquarium/aquarium.html

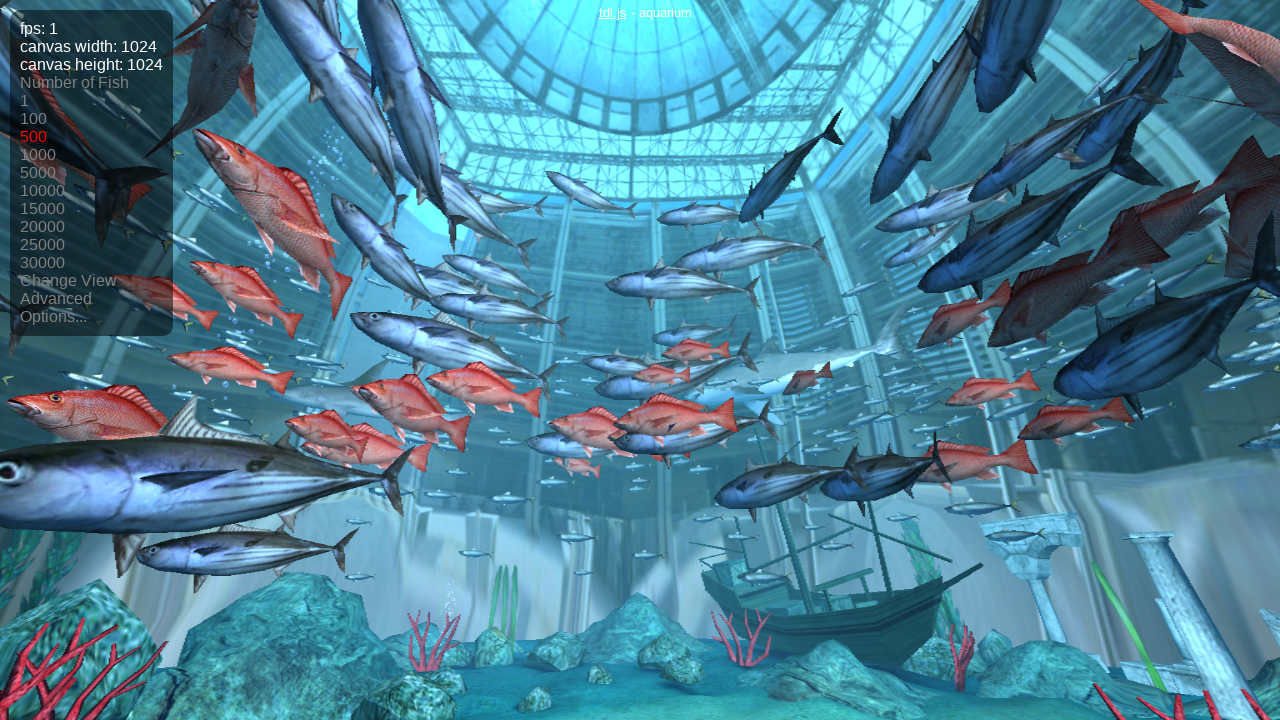

Navigated to WebGL aquarium demo page
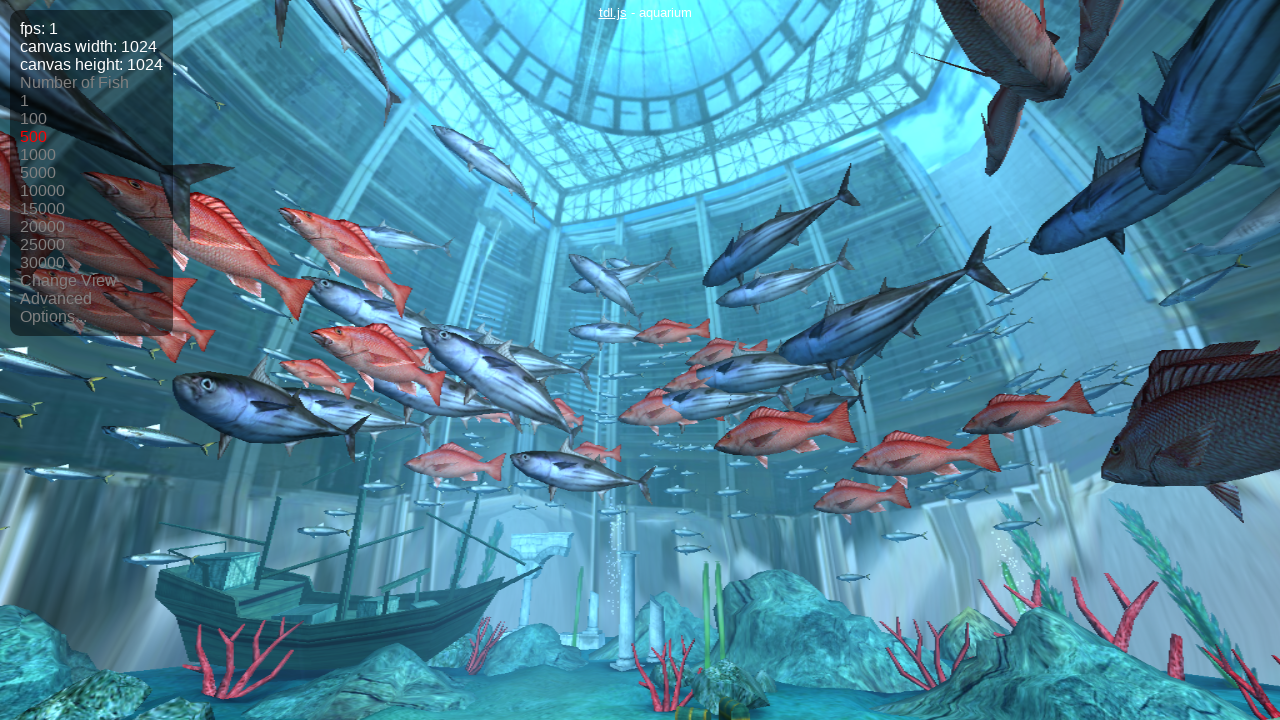

Aquarium page finished loading (networkidle)
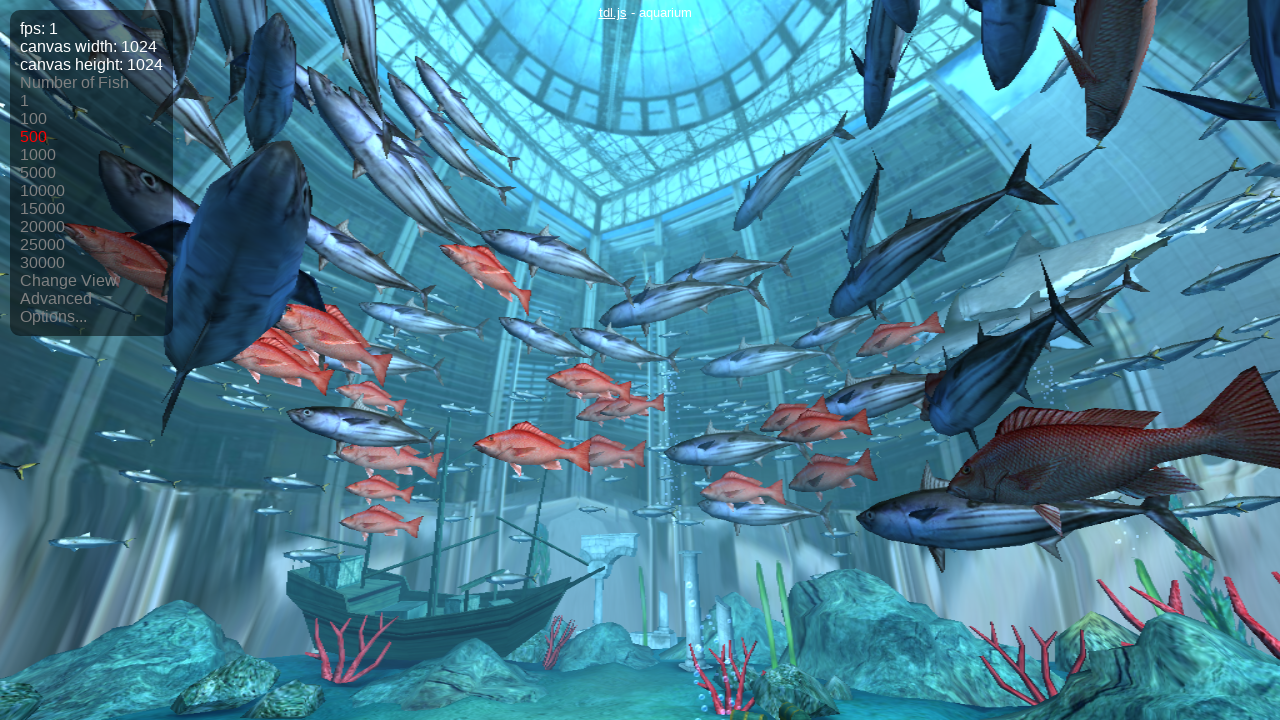

Waited 3 seconds for WebGL content to render
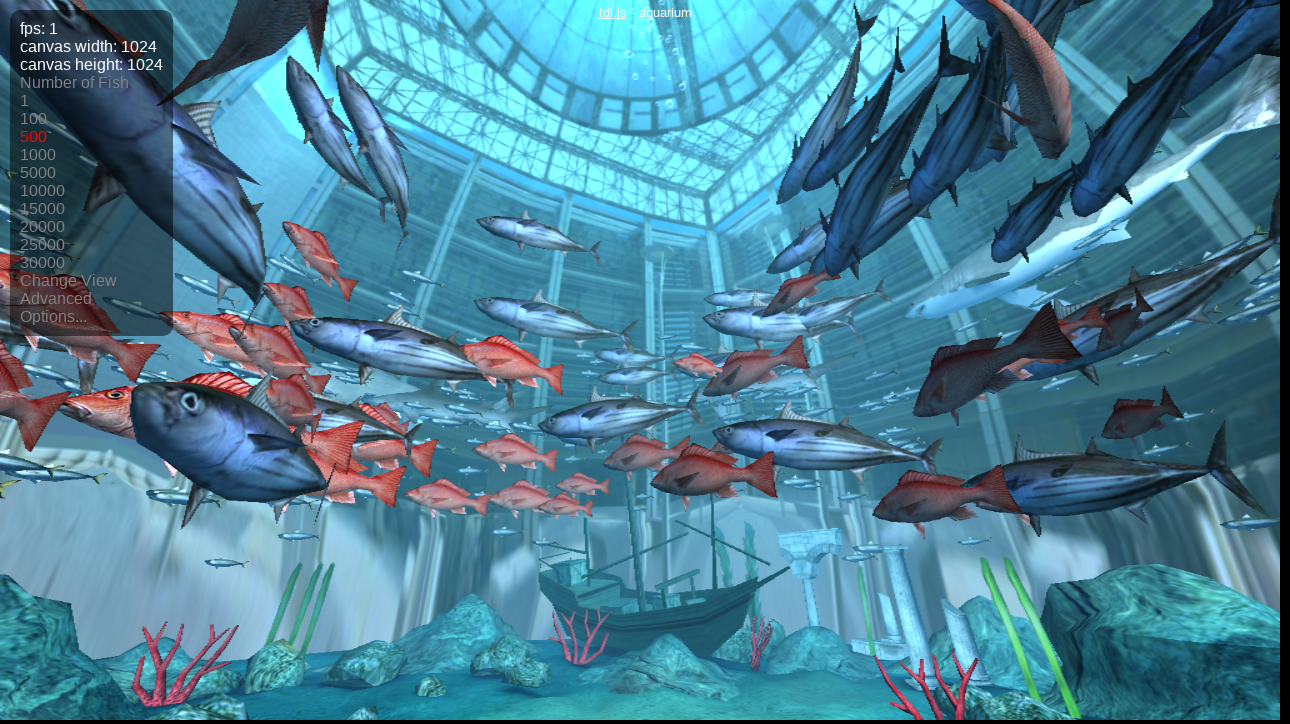

Captured full-page screenshot of aquarium WebGL rendering
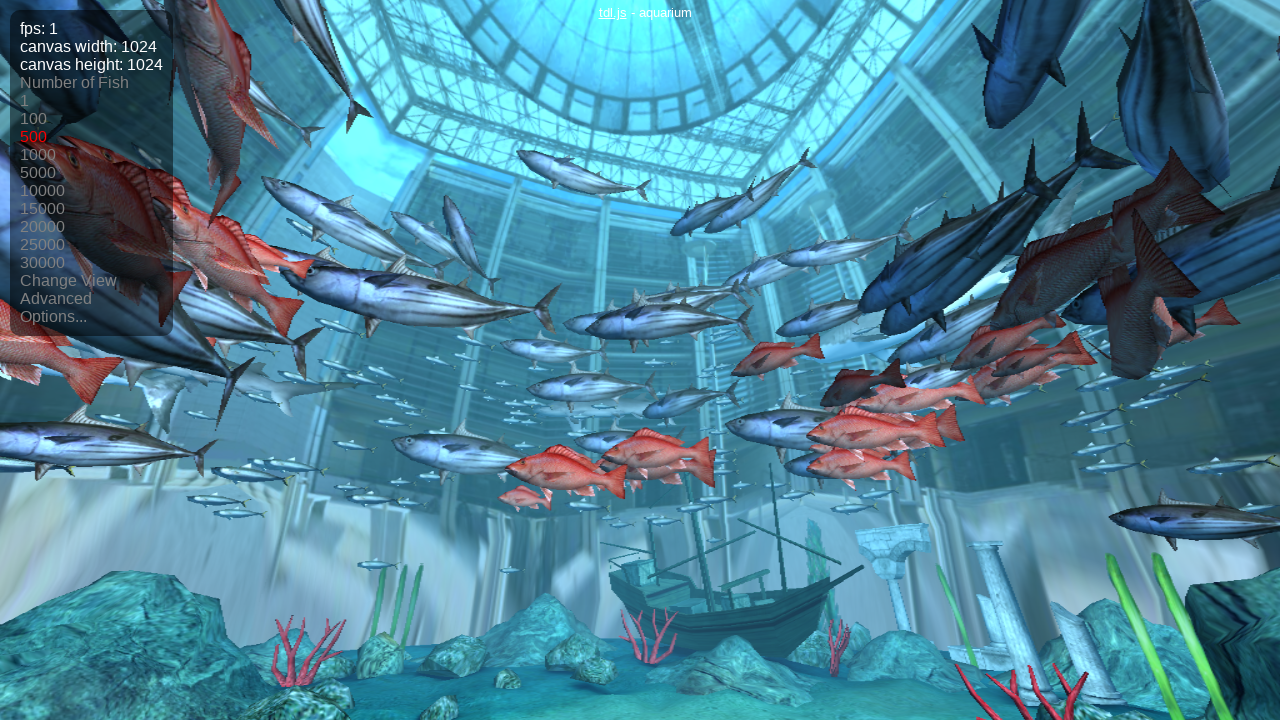

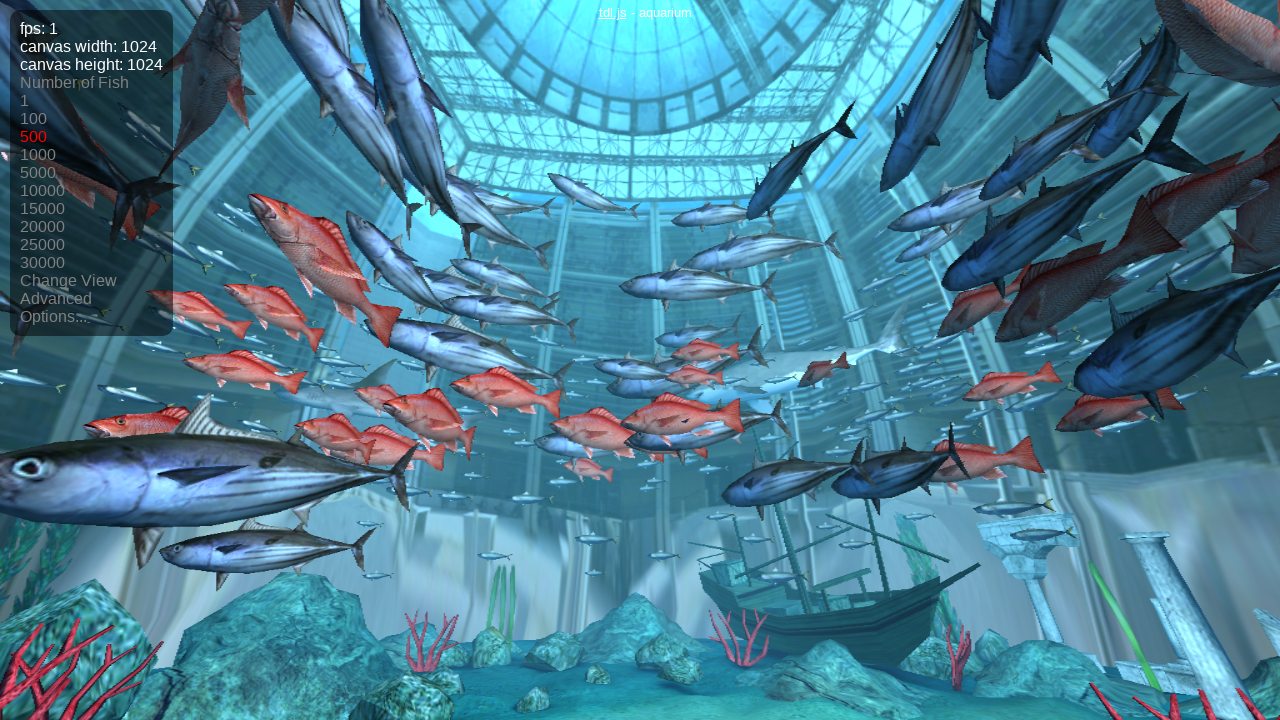